Tests multi-select dropdown functionality by switching to an iframe, selecting multiple options from a dropdown, then deselecting all options.

Starting URL: https://www.w3schools.com/tags/tryit.asp?filename=tryhtml_select_multiple

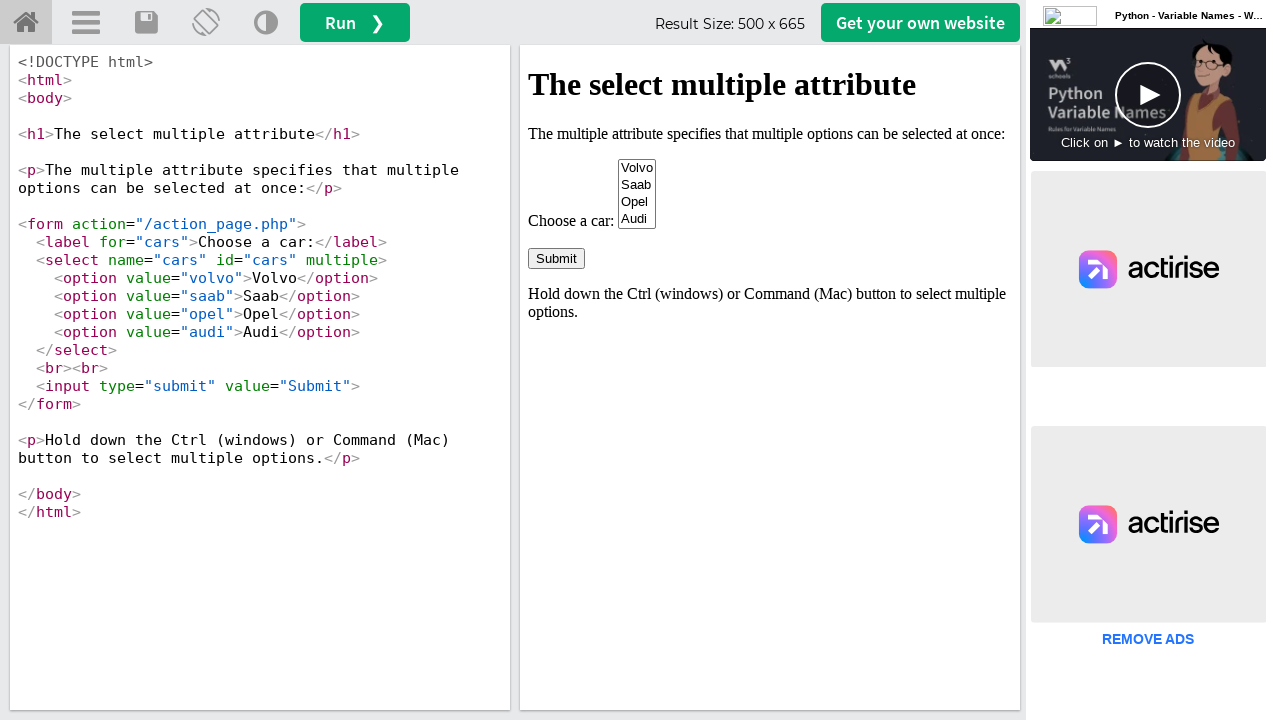

Located iframe with ID 'iframeResult'
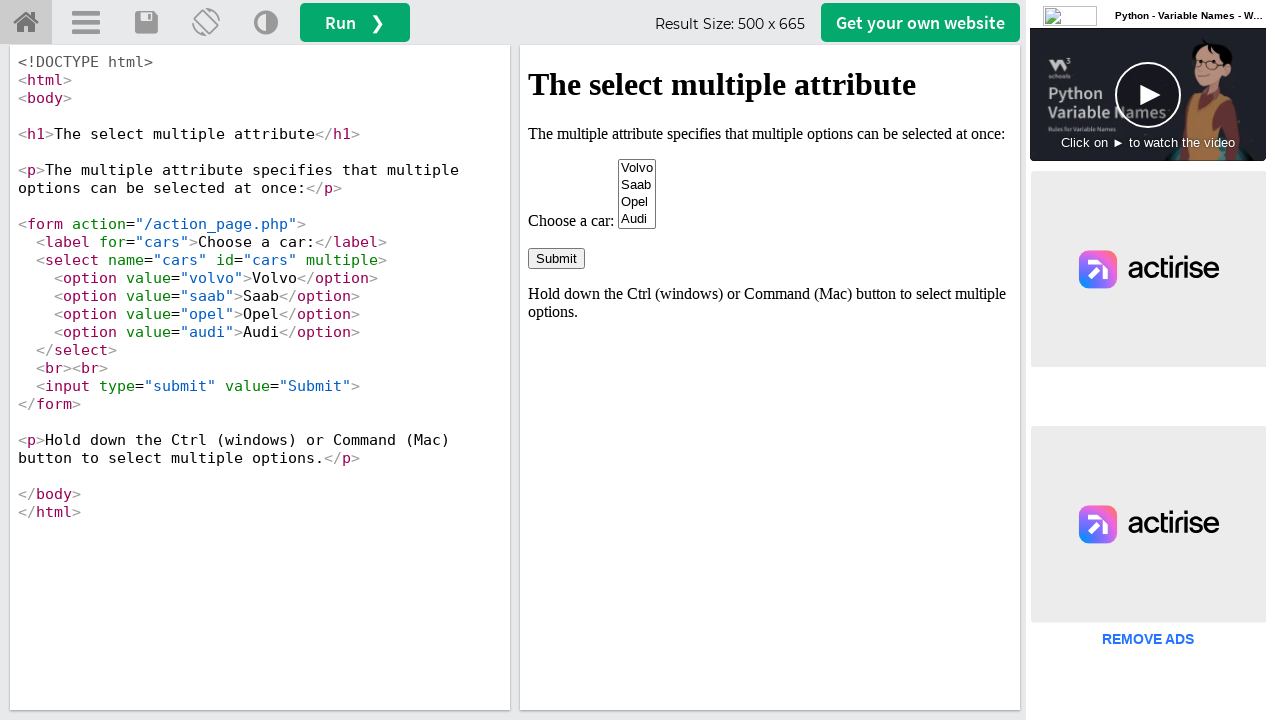

Located multi-select dropdown with name 'cars'
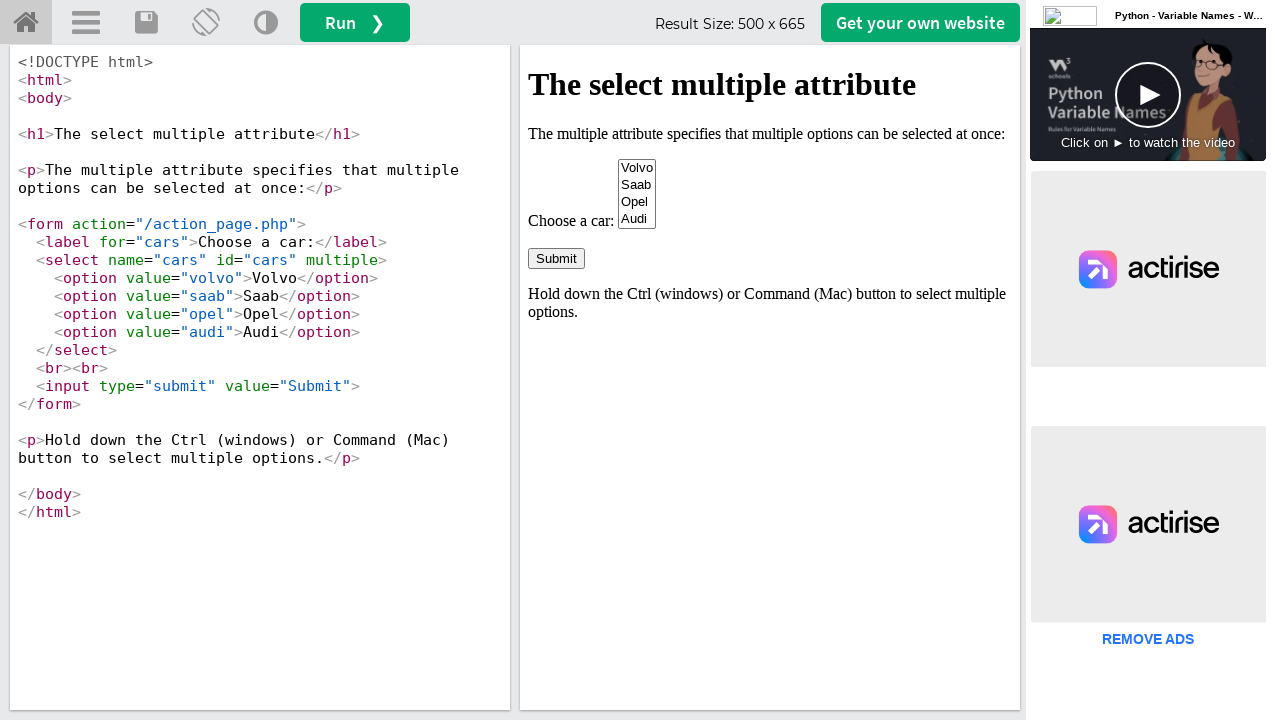

Selected option at index 0 (Volvo) on #iframeResult >> internal:control=enter-frame >> select[name='cars']
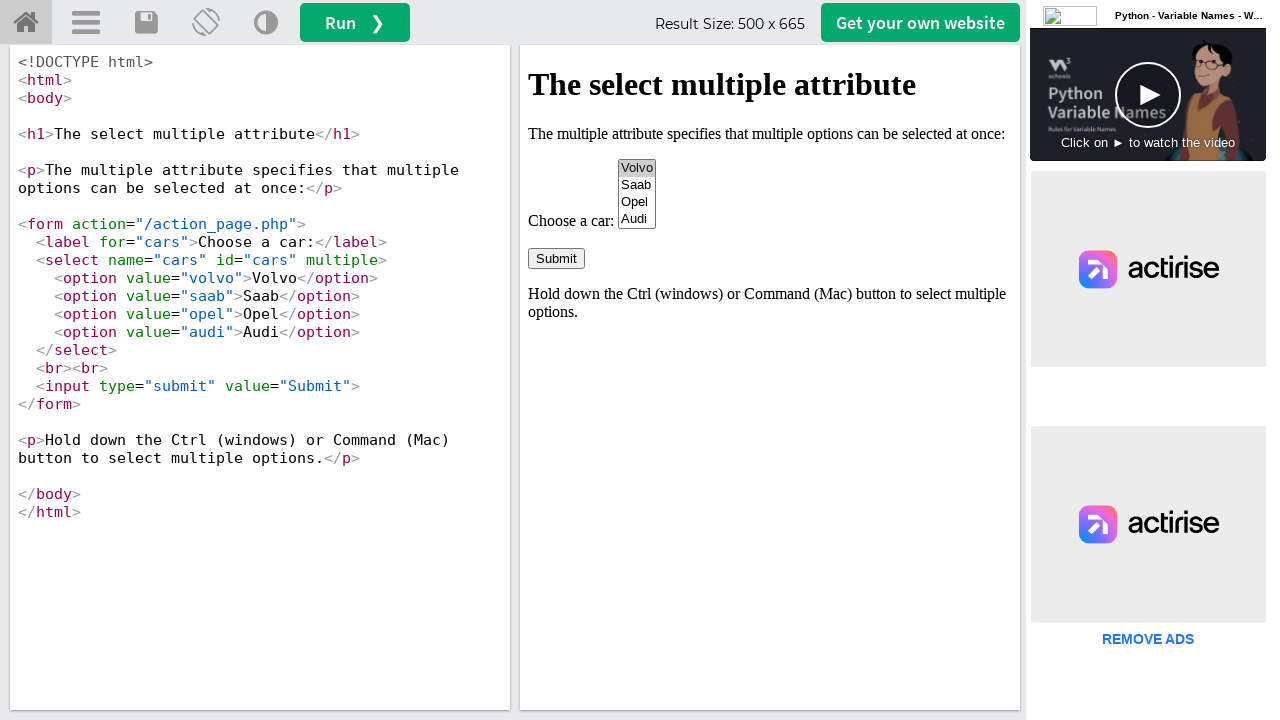

Selected options at indices 0 and 1 (Volvo and Saab) on #iframeResult >> internal:control=enter-frame >> select[name='cars']
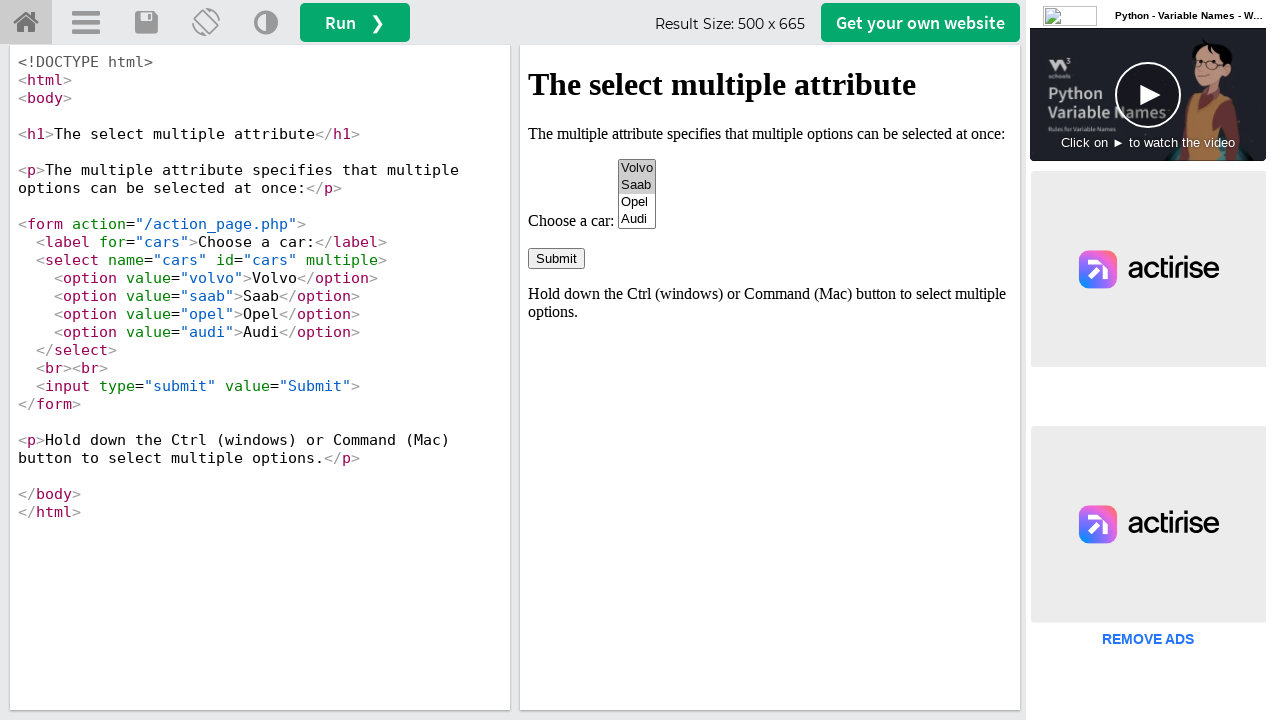

Selected options at indices 0, 1, and 2 (Volvo, Saab, and Opel) on #iframeResult >> internal:control=enter-frame >> select[name='cars']
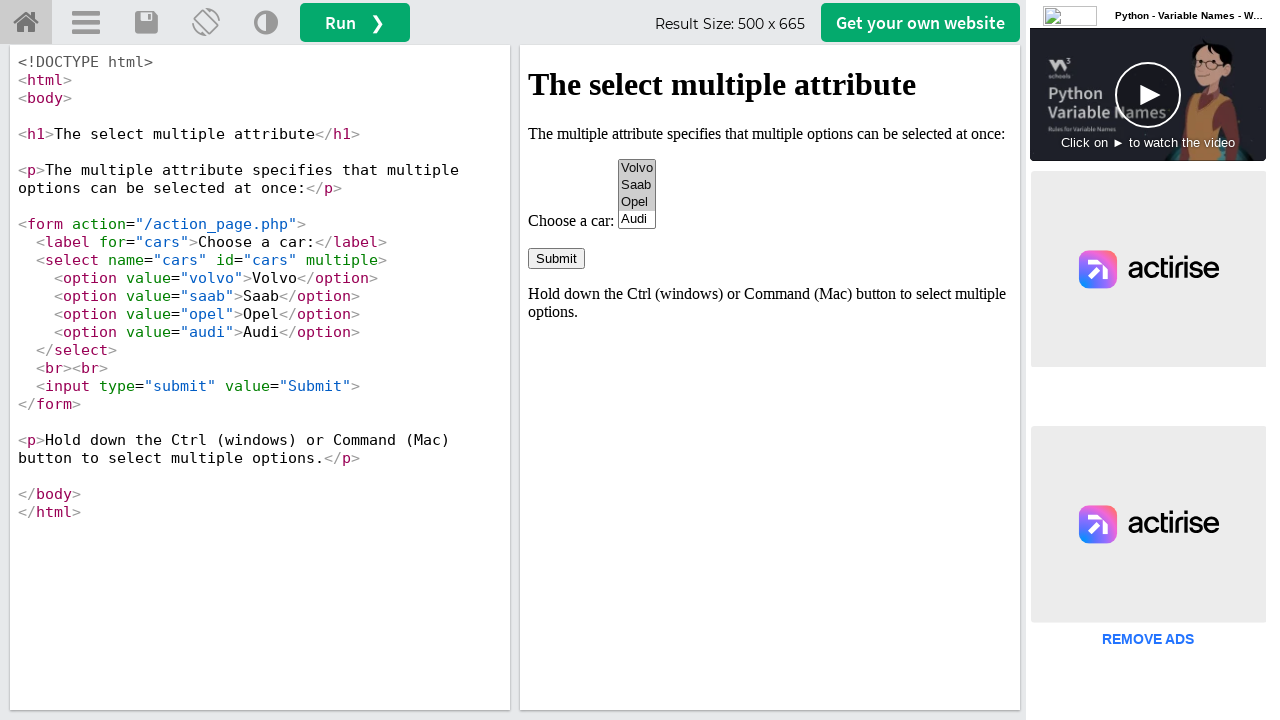

Deselected all options from the multi-select dropdown on #iframeResult >> internal:control=enter-frame >> select[name='cars']
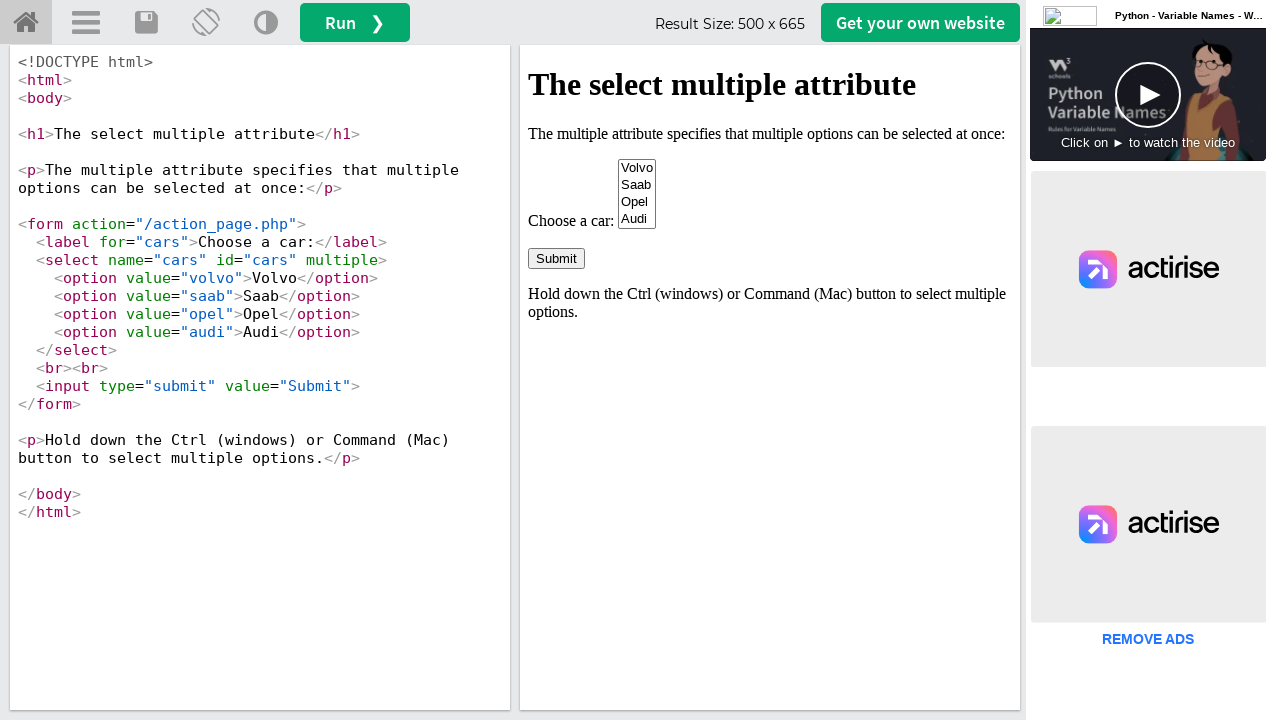

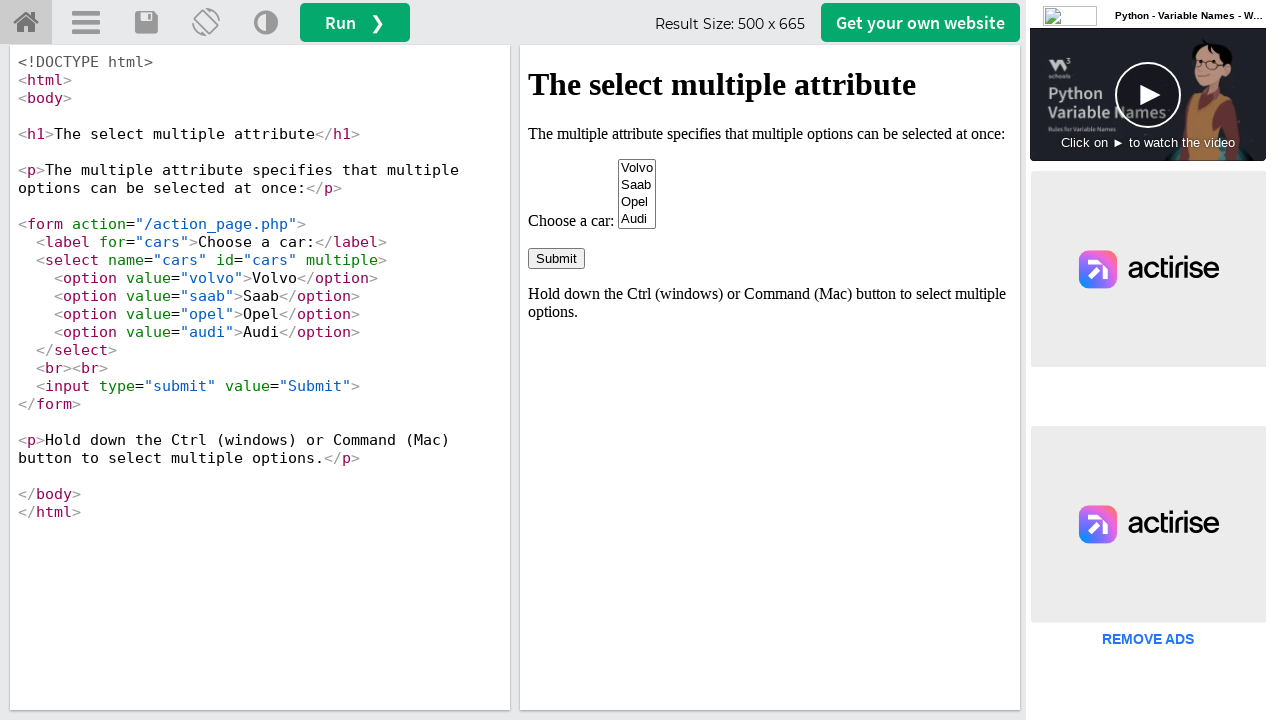